Tests checkbox functionality by checking and unchecking various checkboxes on the form

Starting URL: https://artoftesting.com/samplesiteforselenium

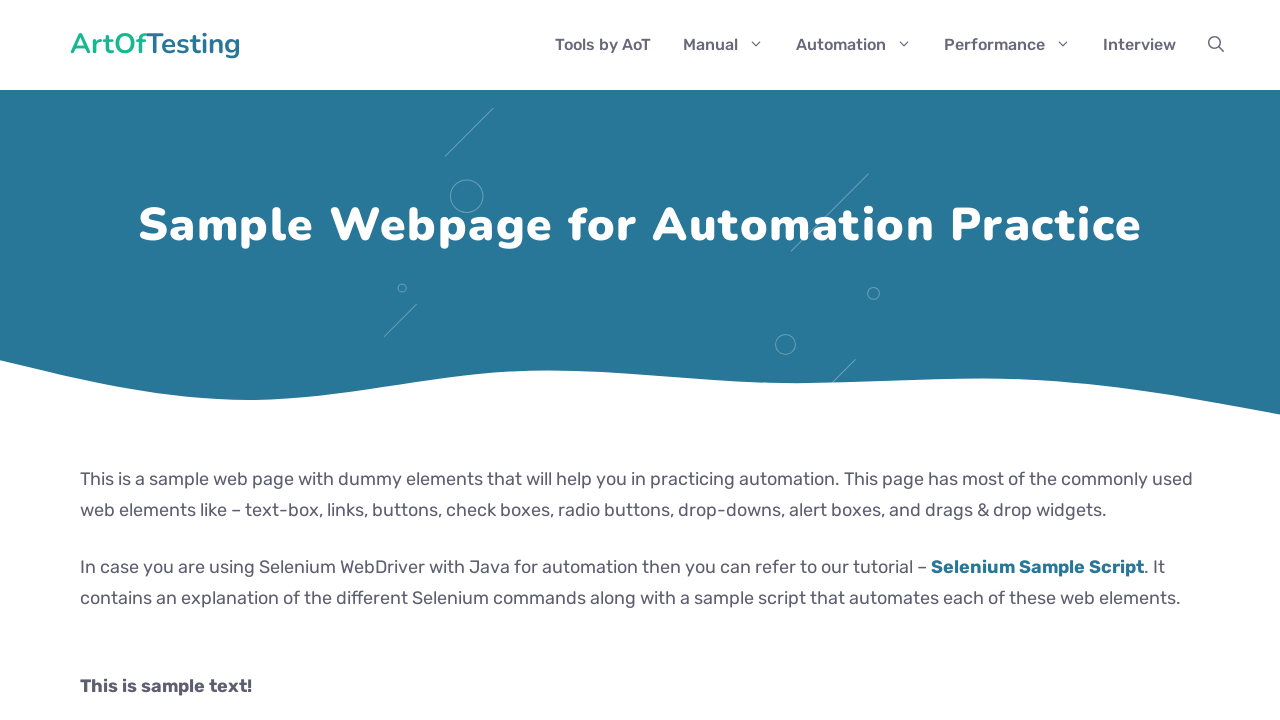

Checked Automation checkbox at (86, 360) on .Automation[value="Automation"]
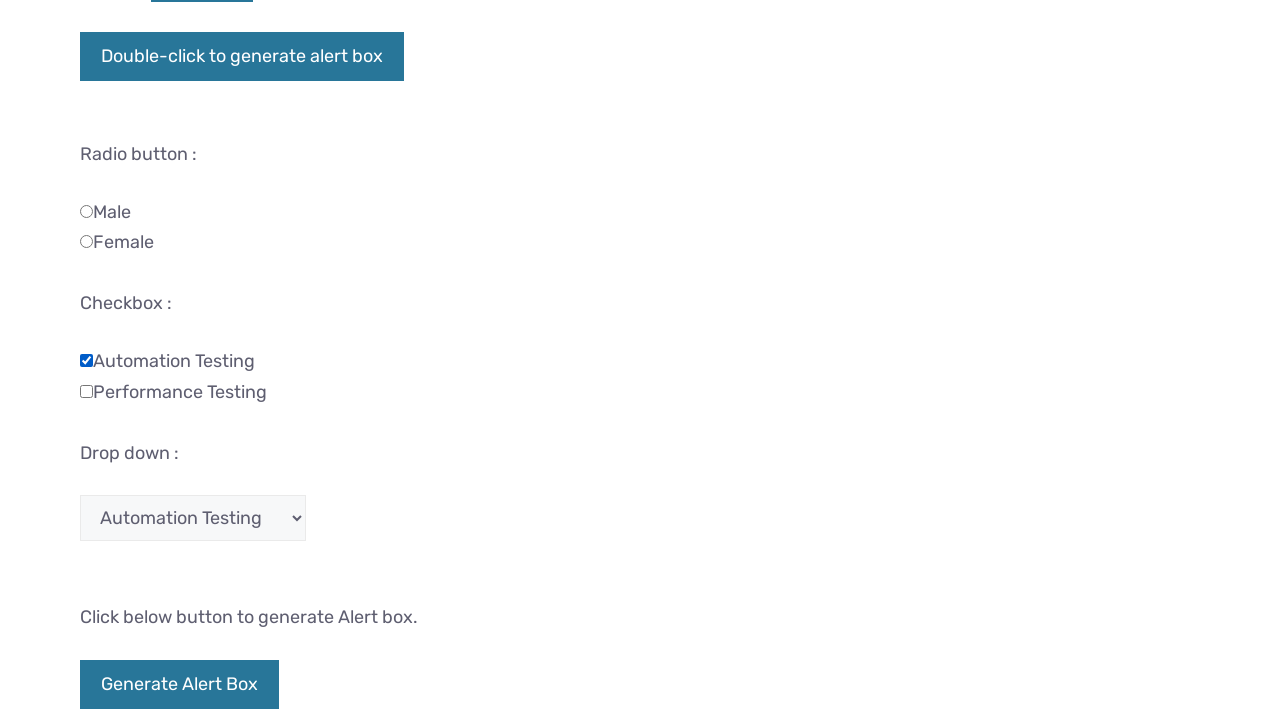

Checked Performance checkbox at (86, 391) on .Performance[value="Performance"]
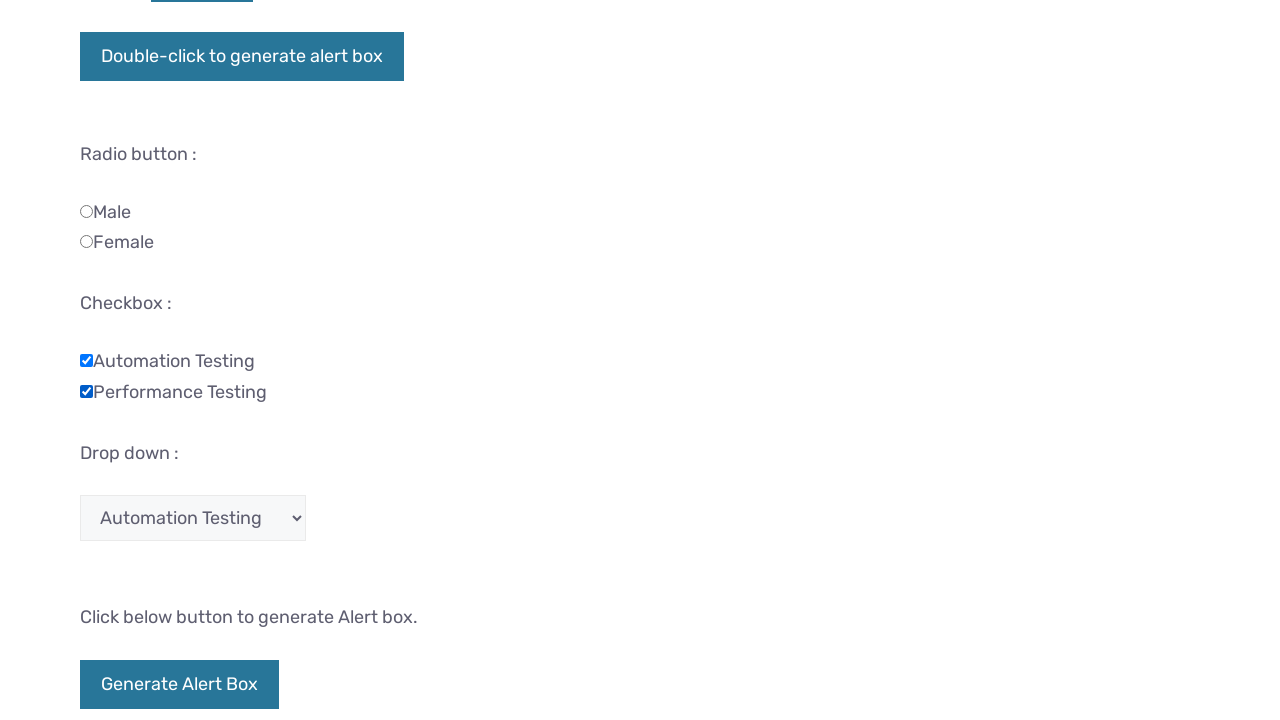

Unchecked Performance checkbox at (86, 391) on .Performance[value="Performance"]
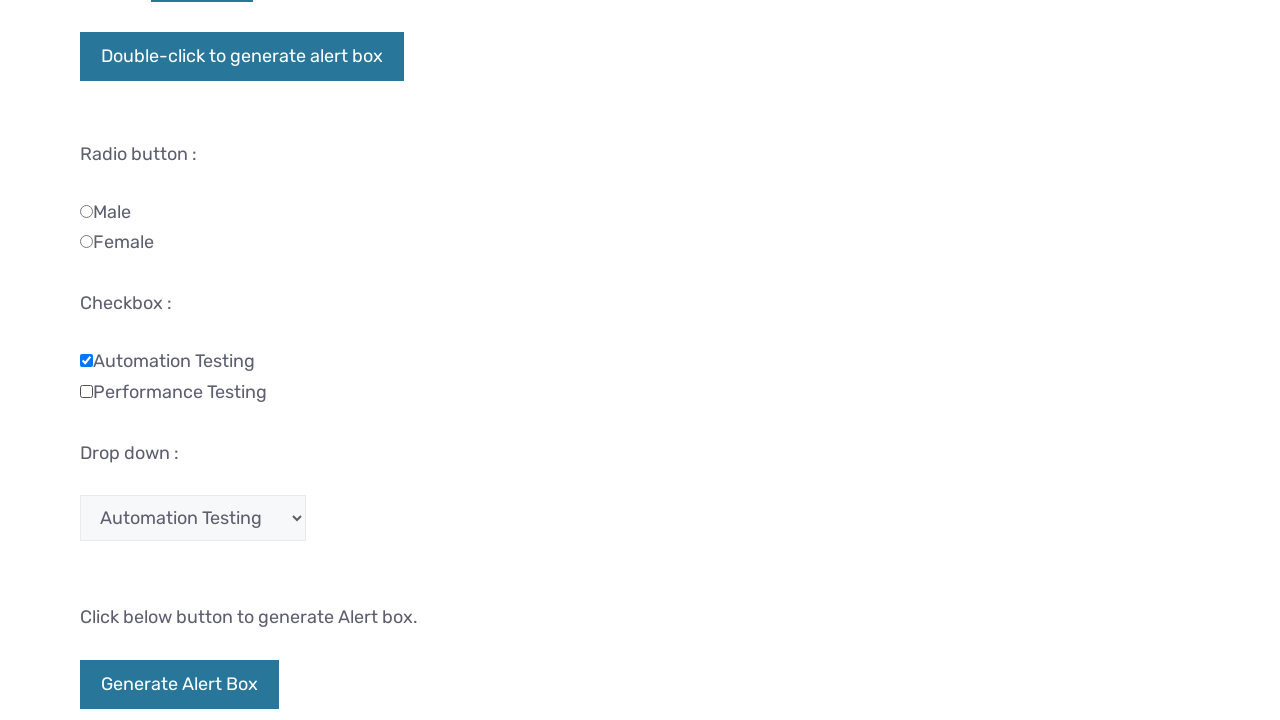

Checked checkbox at index 0 on input[type="checkbox"] >> nth=0
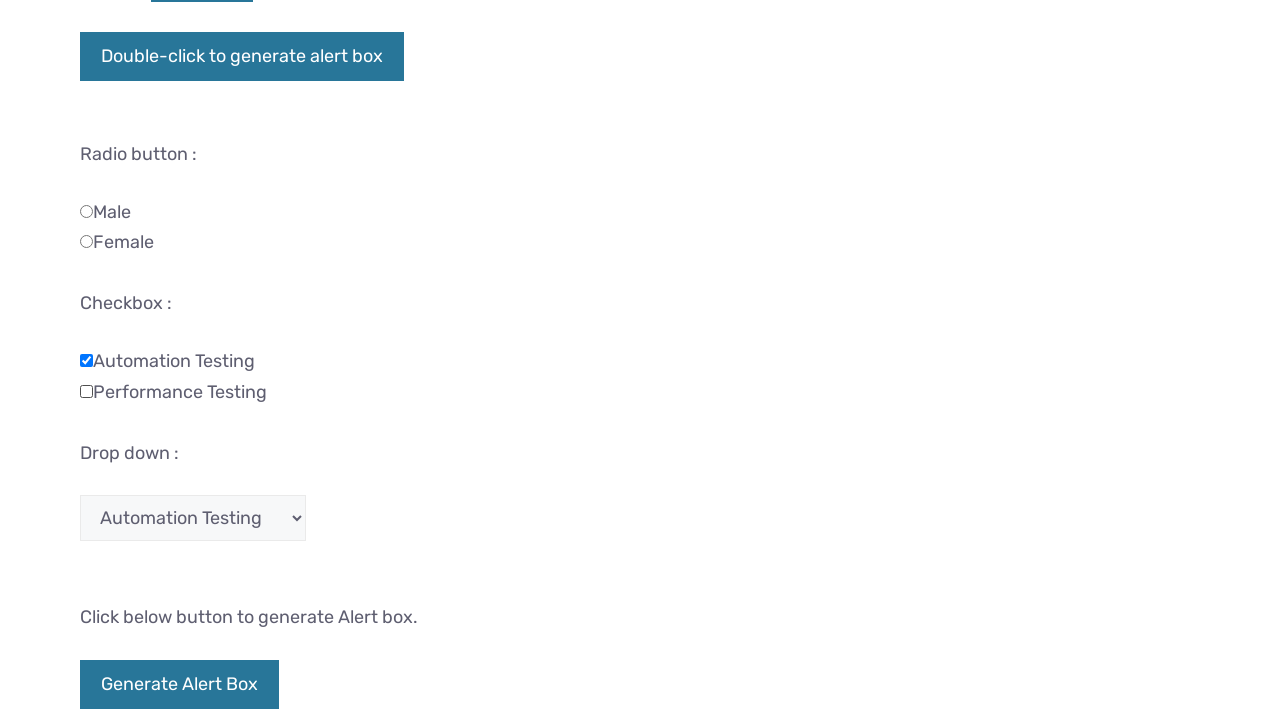

Checked checkbox at index 1 at (86, 391) on input[type="checkbox"] >> nth=1
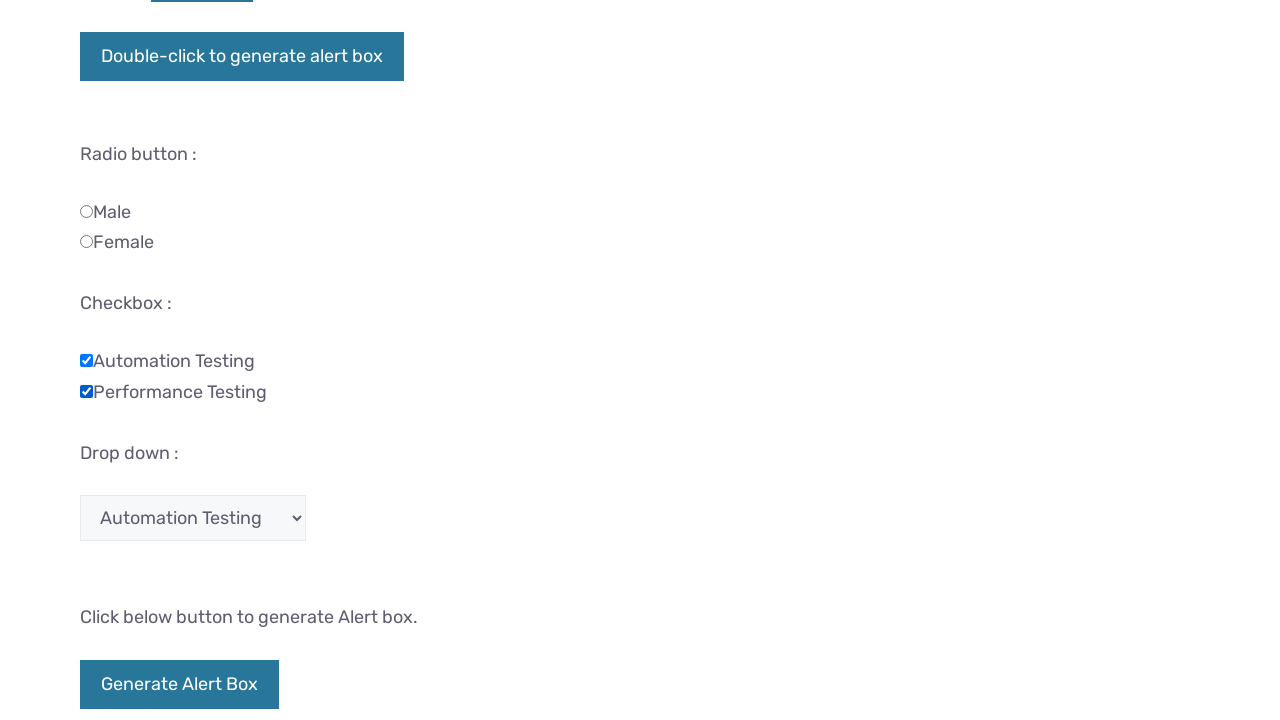

Checked first checkbox on input[type="checkbox"] >> nth=0
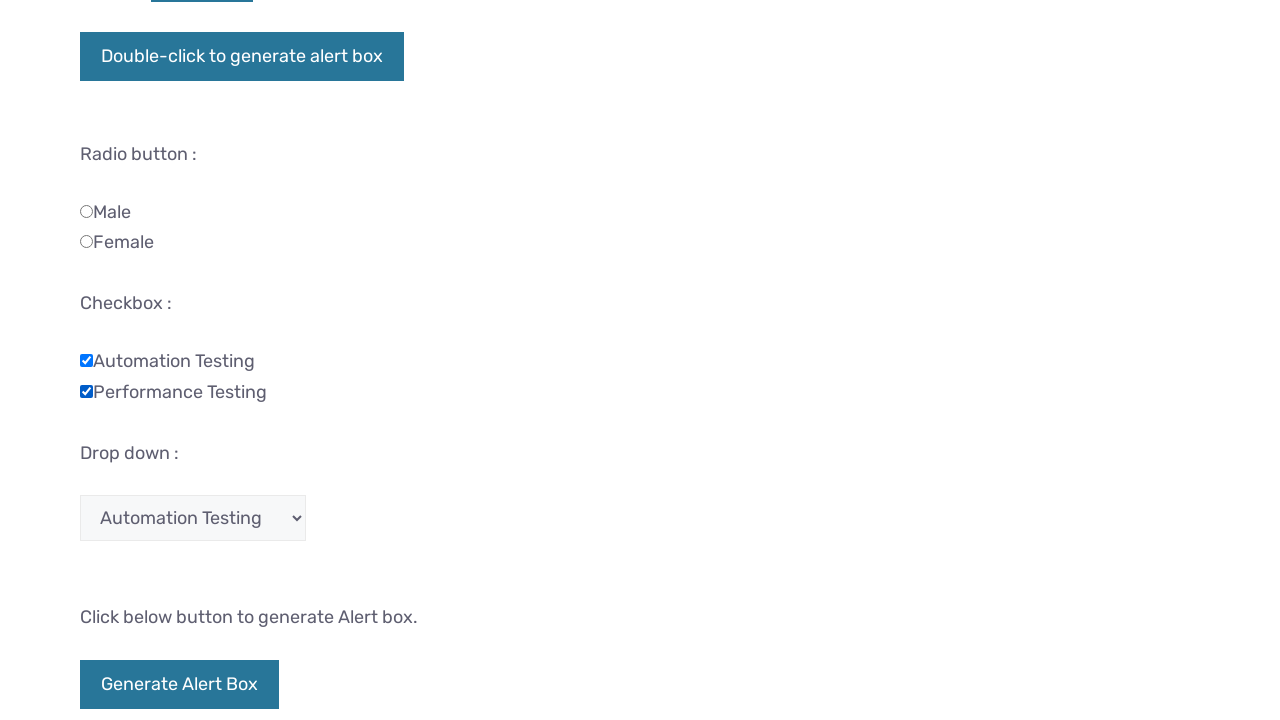

Checked last checkbox on input[type="checkbox"] >> nth=-1
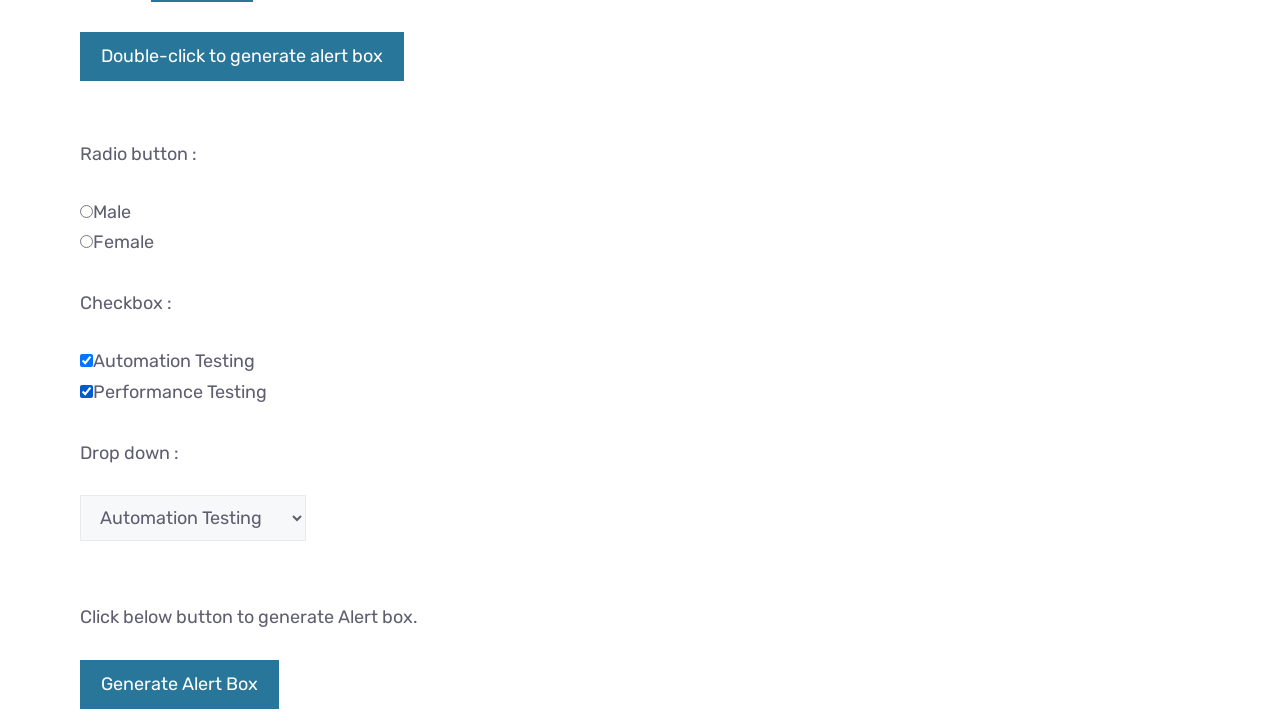

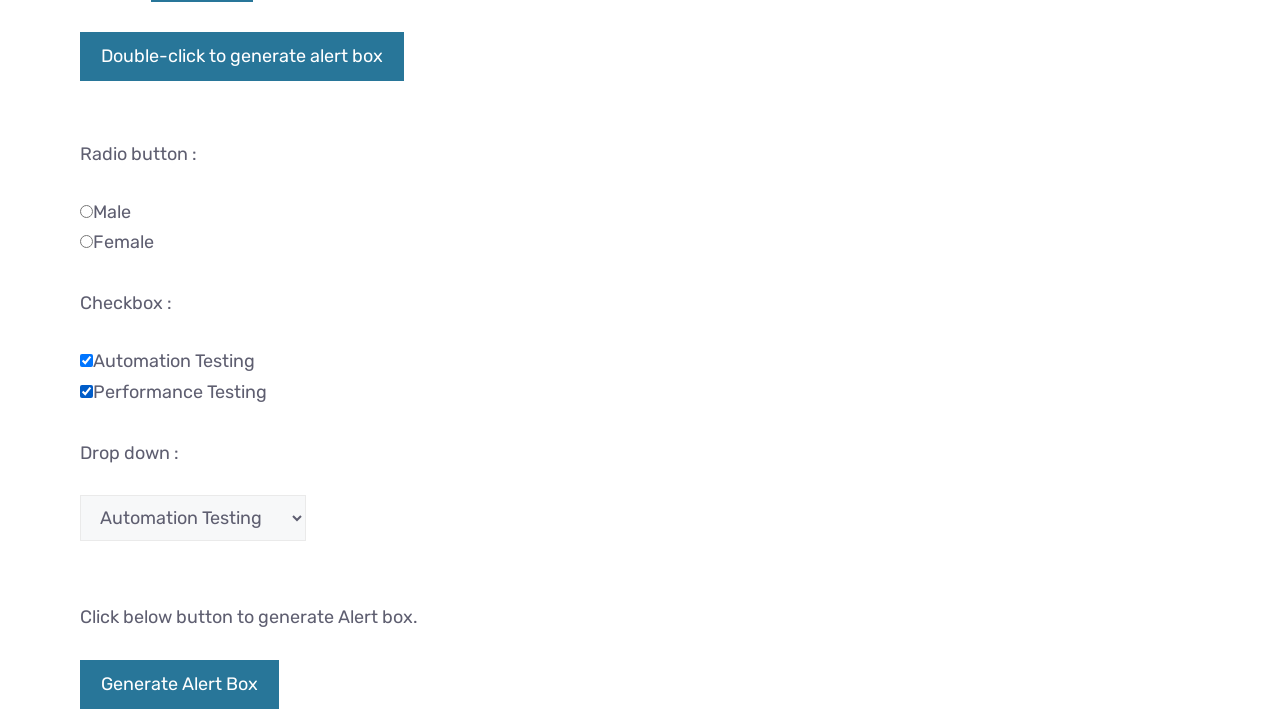